Tests adding a new todo item "Learn Python" to a sample todo application and verifies the item was added by checking the last list item's text.

Starting URL: https://lambdatest.github.io/sample-todo-app/

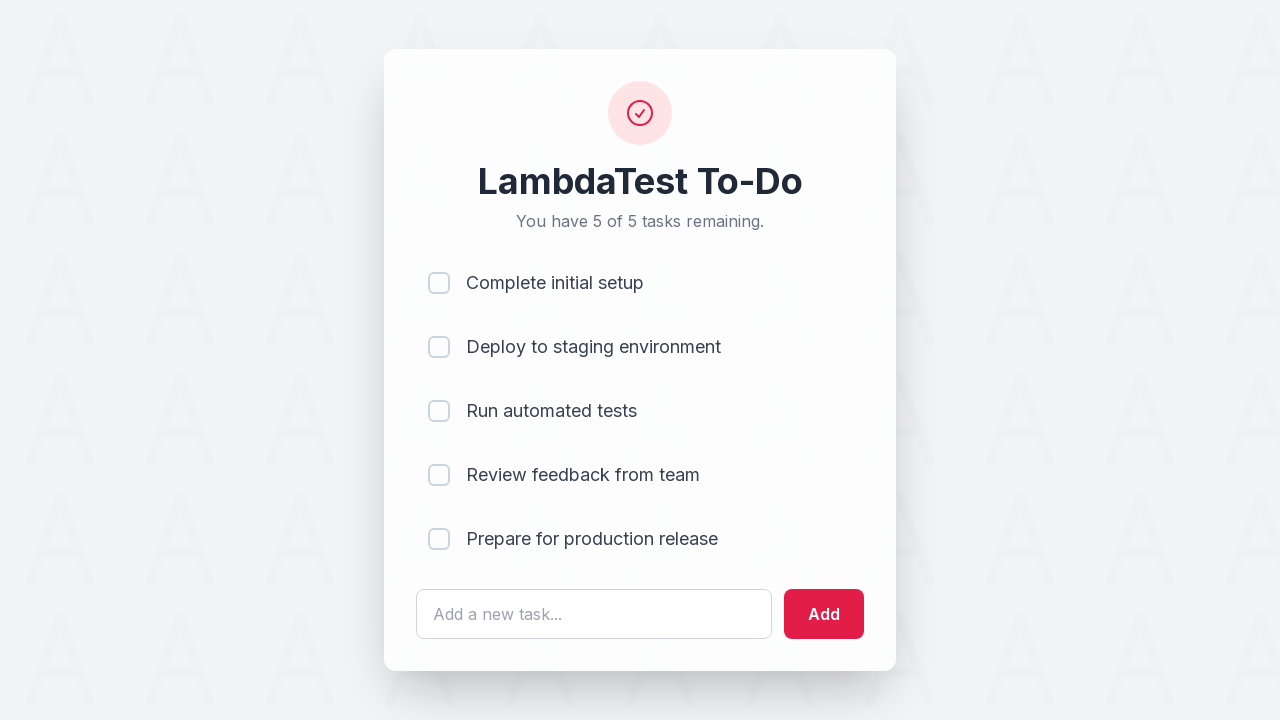

Filled todo input field with 'Learn Python' on #sampletodotext
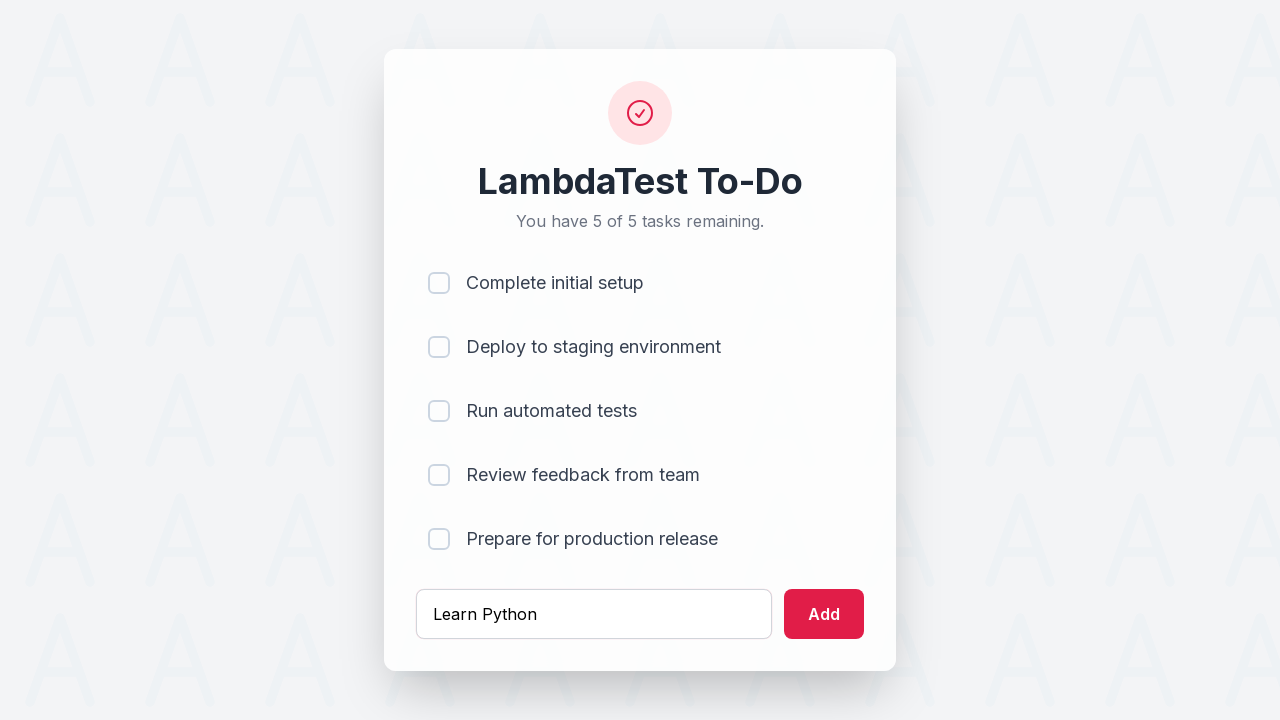

Pressed Enter to add the todo item on #sampletodotext
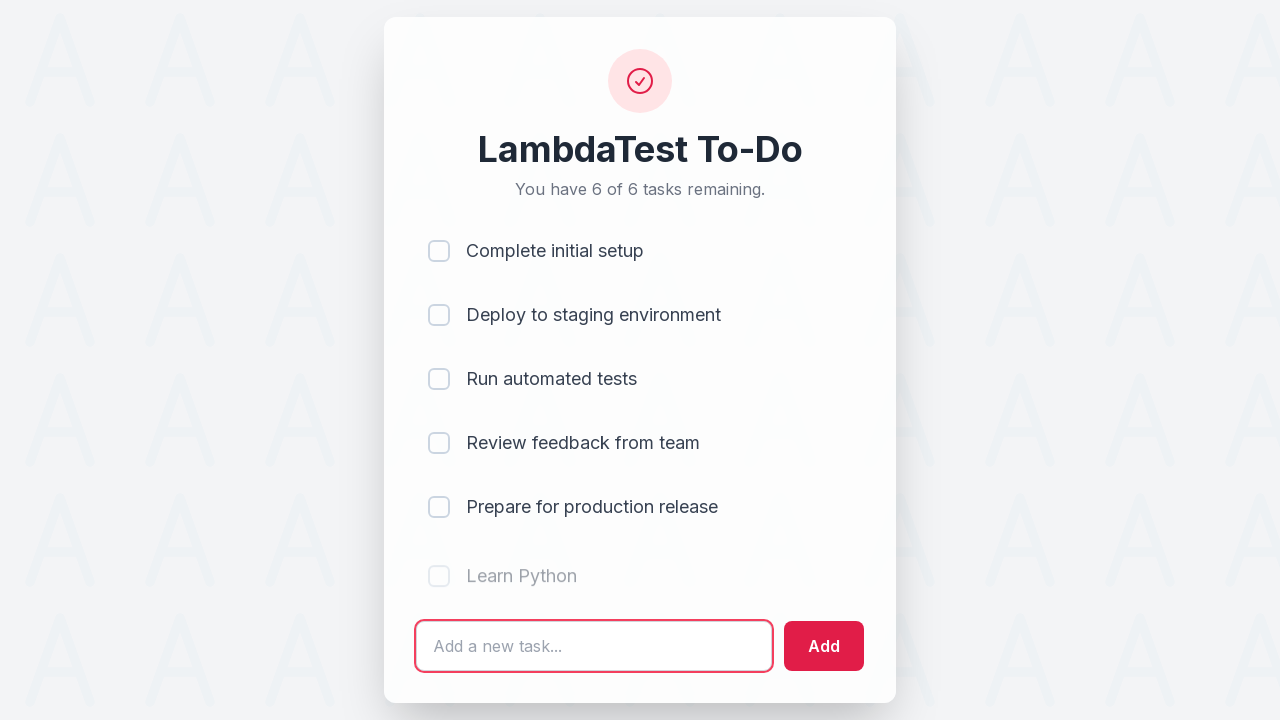

Verified new todo item appeared in the list
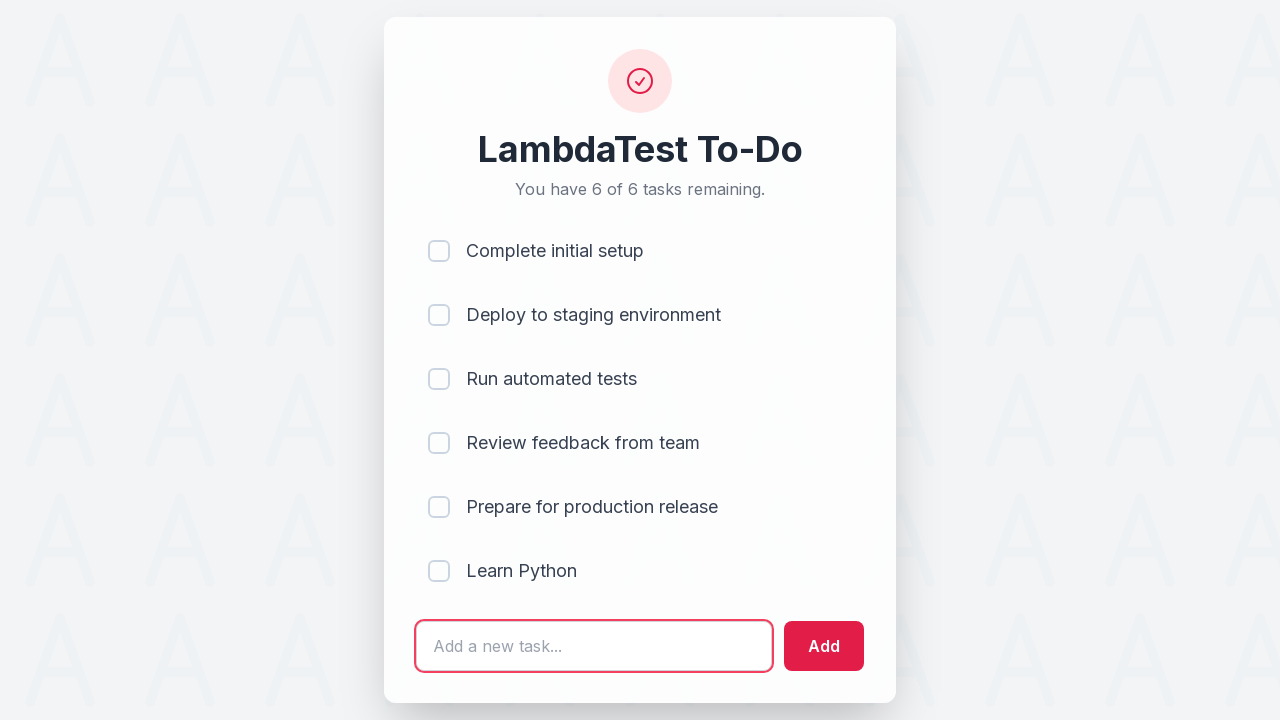

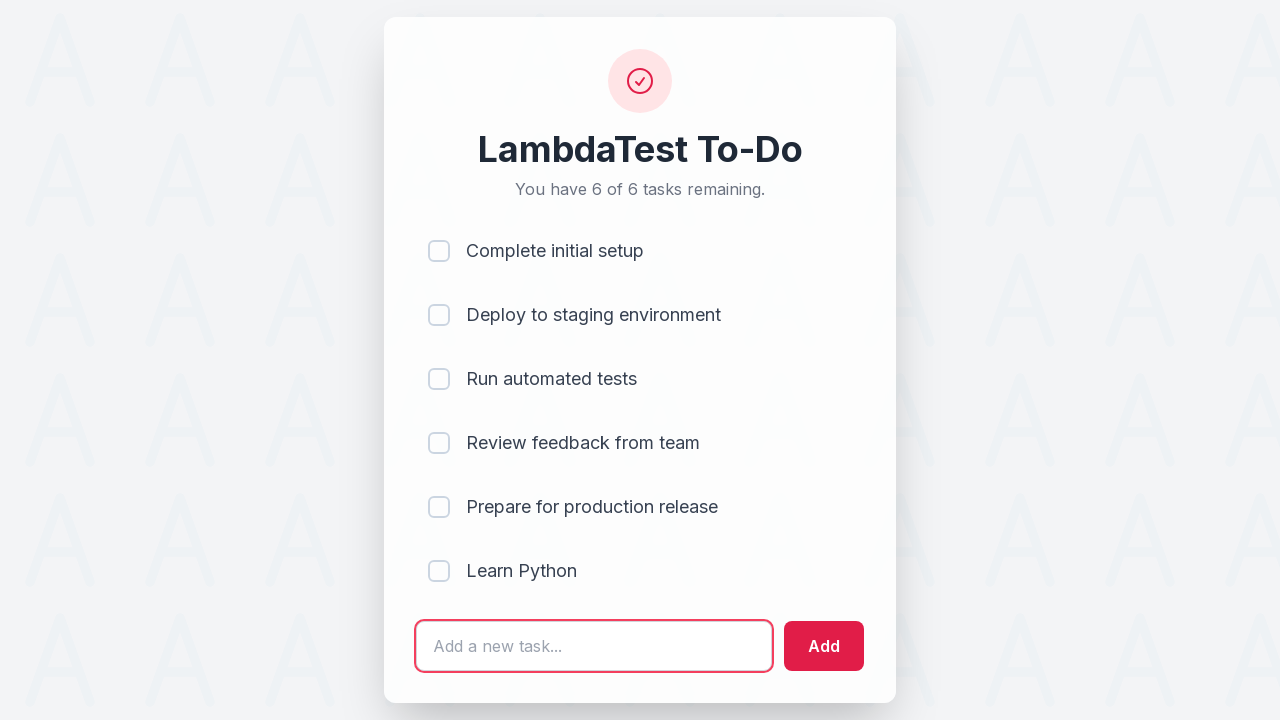